Tests an explicit wait scenario by waiting for a price to change to $100, then clicking a book button, calculating a mathematical answer based on a displayed value, and submitting the solution.

Starting URL: http://suninjuly.github.io/explicit_wait2.html

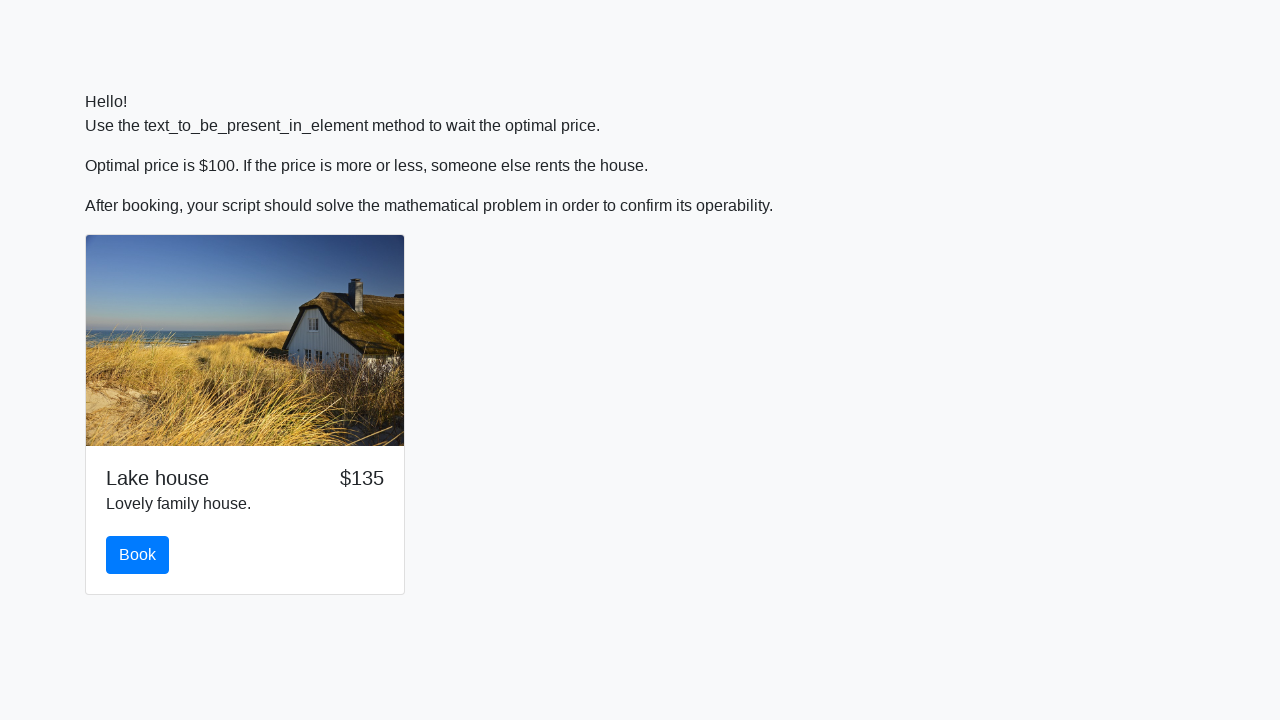

Waited for price element to display $100
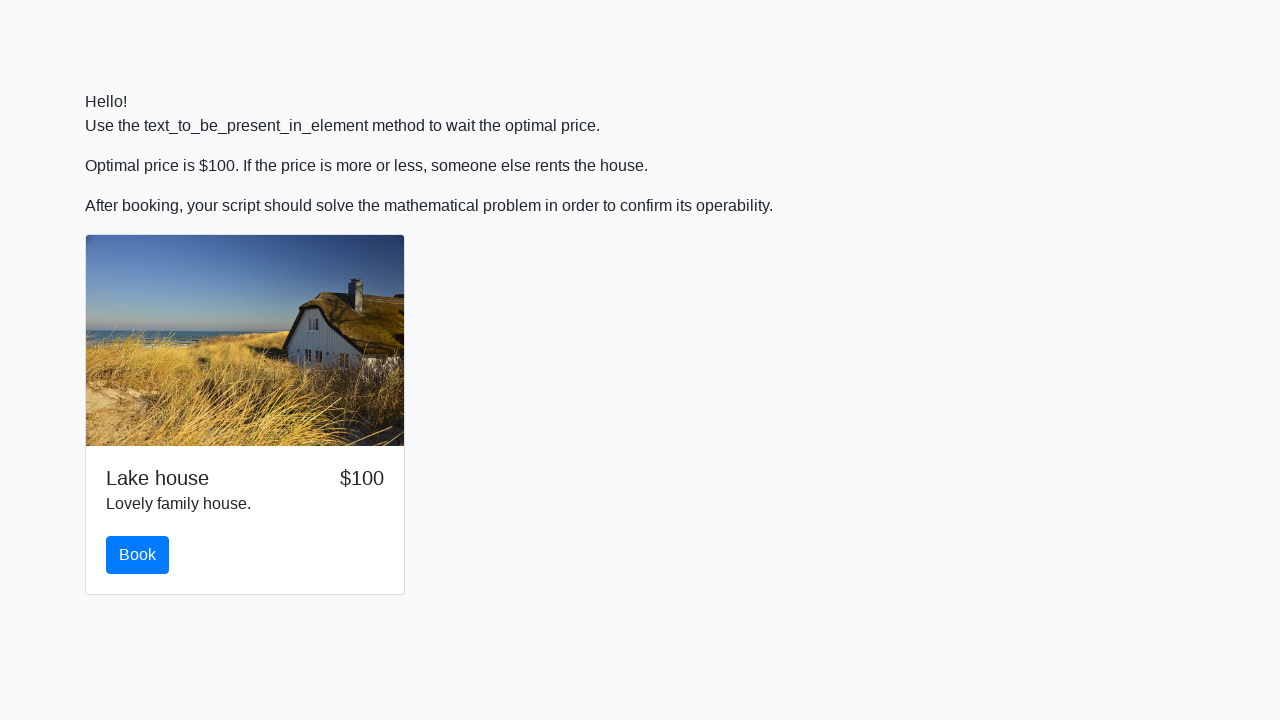

Clicked the book button at (138, 555) on #book
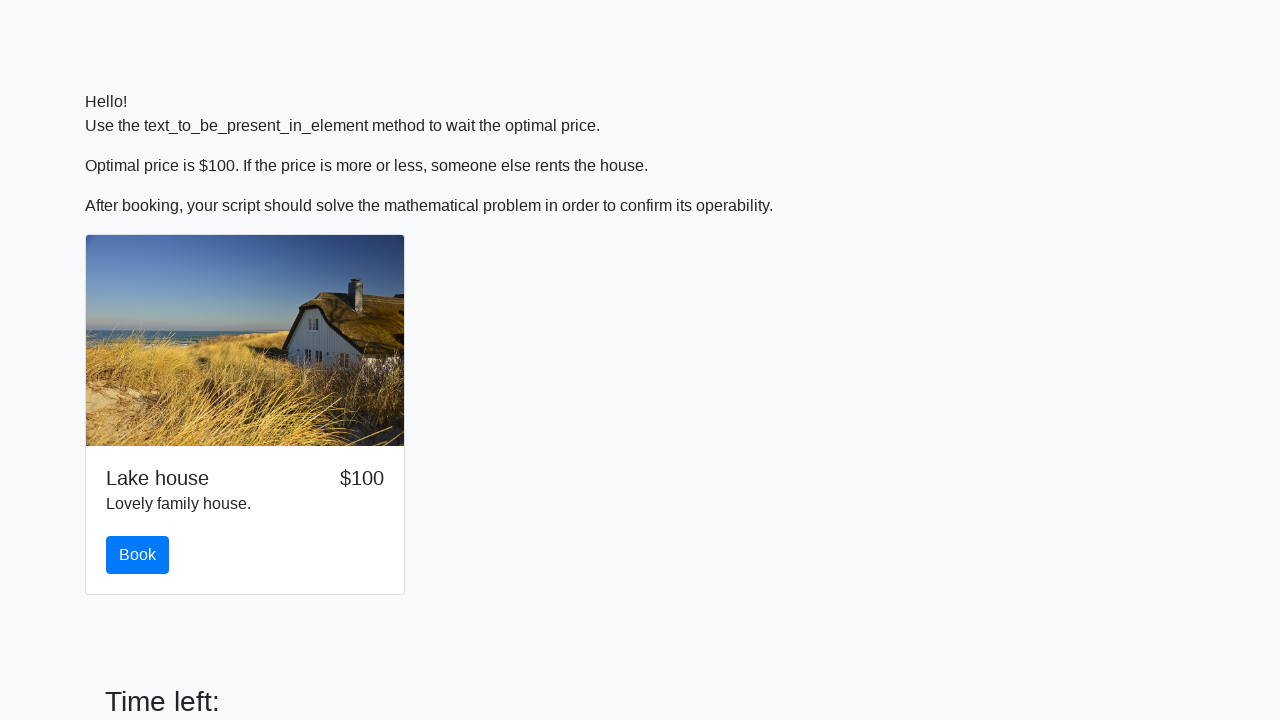

Retrieved input value: 595
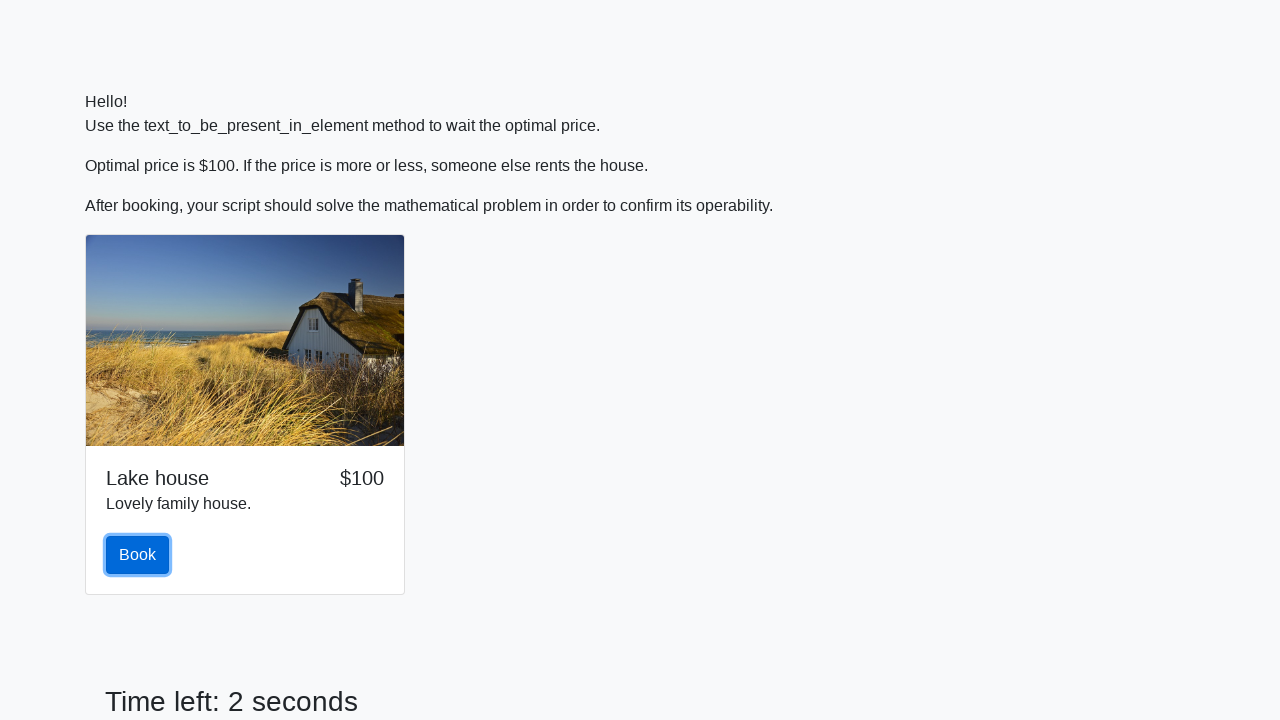

Calculated mathematical answer: 2.428817637419728
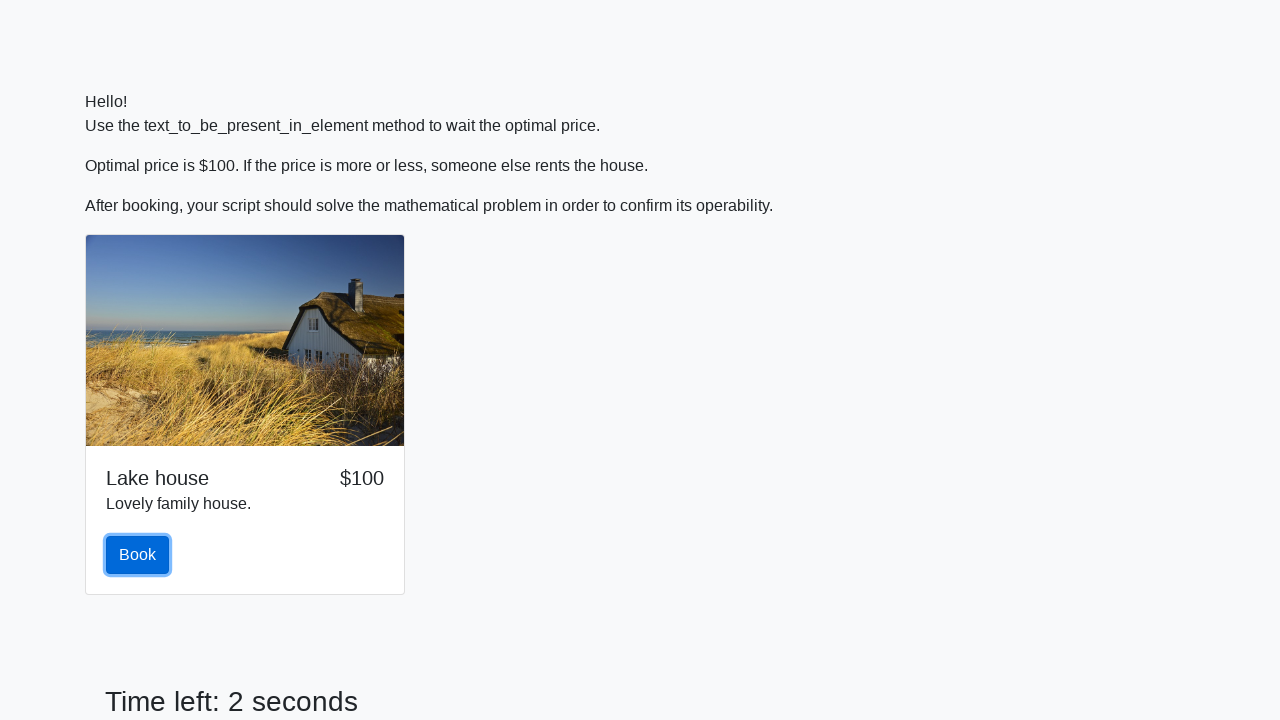

Filled answer field with calculated value: 2.428817637419728 on #answer
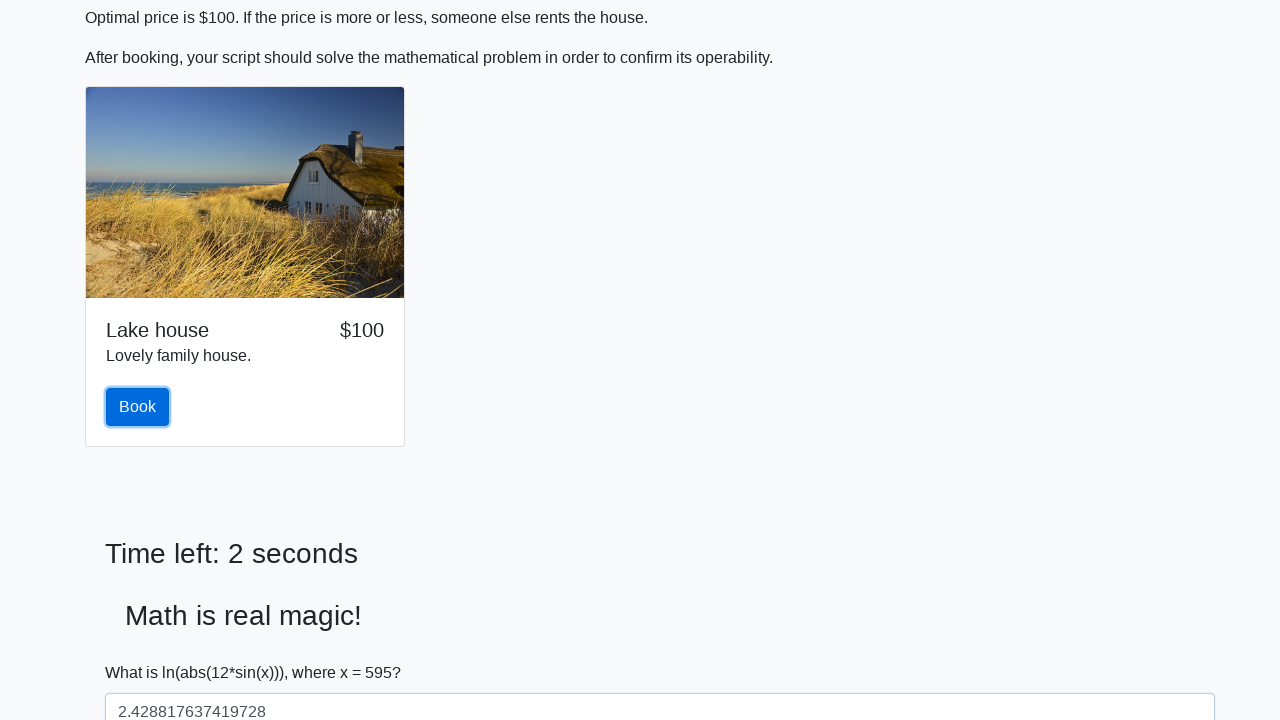

Clicked the solve button to submit solution at (143, 651) on #solve
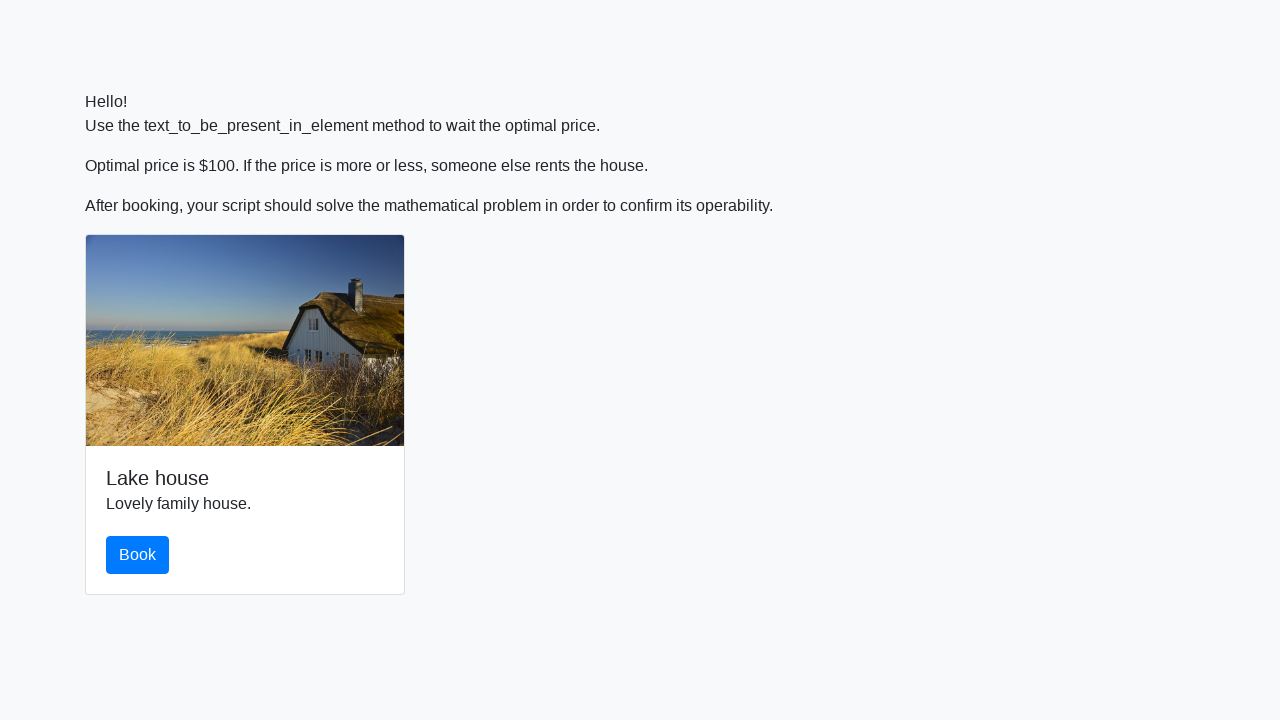

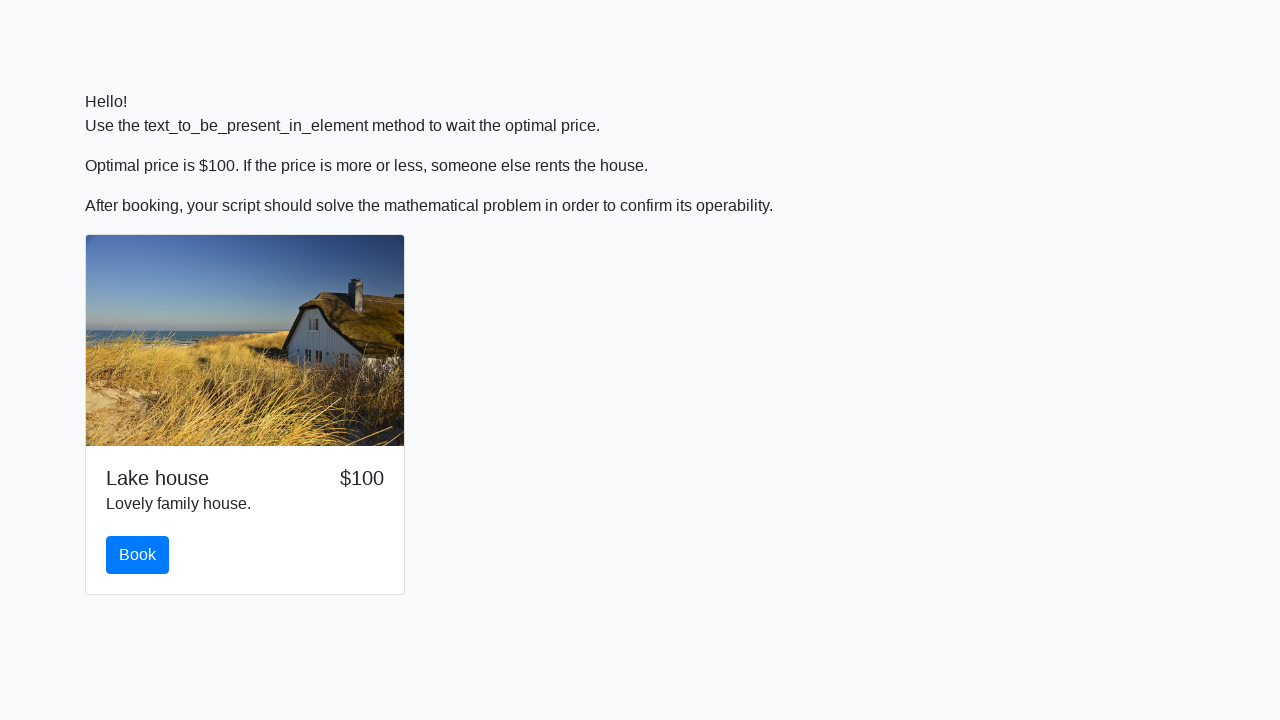